Tests displaying all items by clicking the All filter link after filtering

Starting URL: https://demo.playwright.dev/todomvc

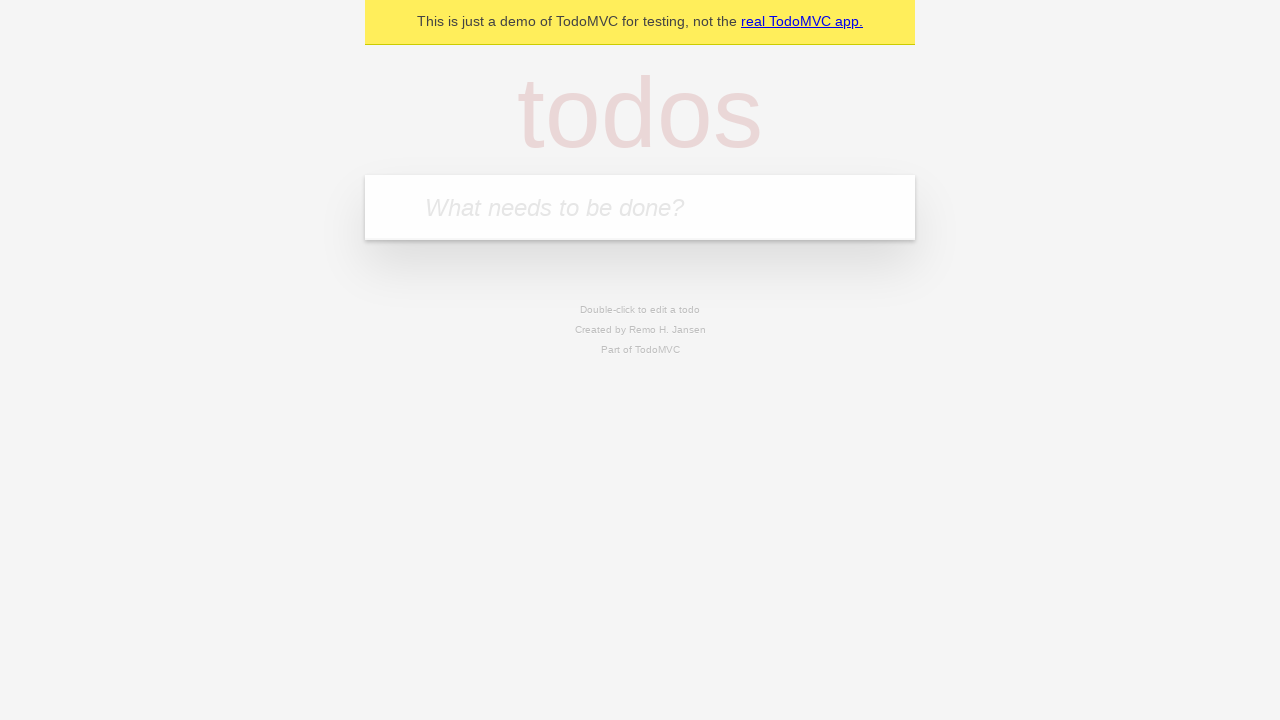

Filled todo input with 'buy some cheese' on internal:attr=[placeholder="What needs to be done?"i]
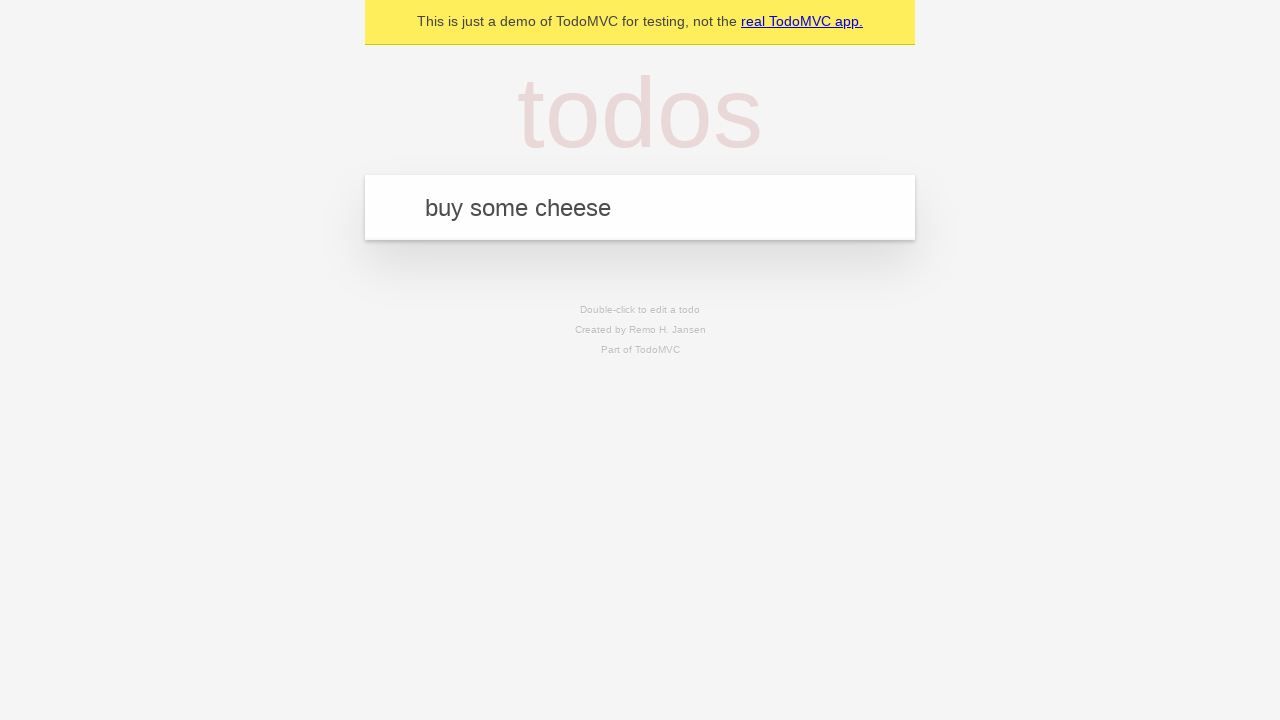

Pressed Enter to create first todo on internal:attr=[placeholder="What needs to be done?"i]
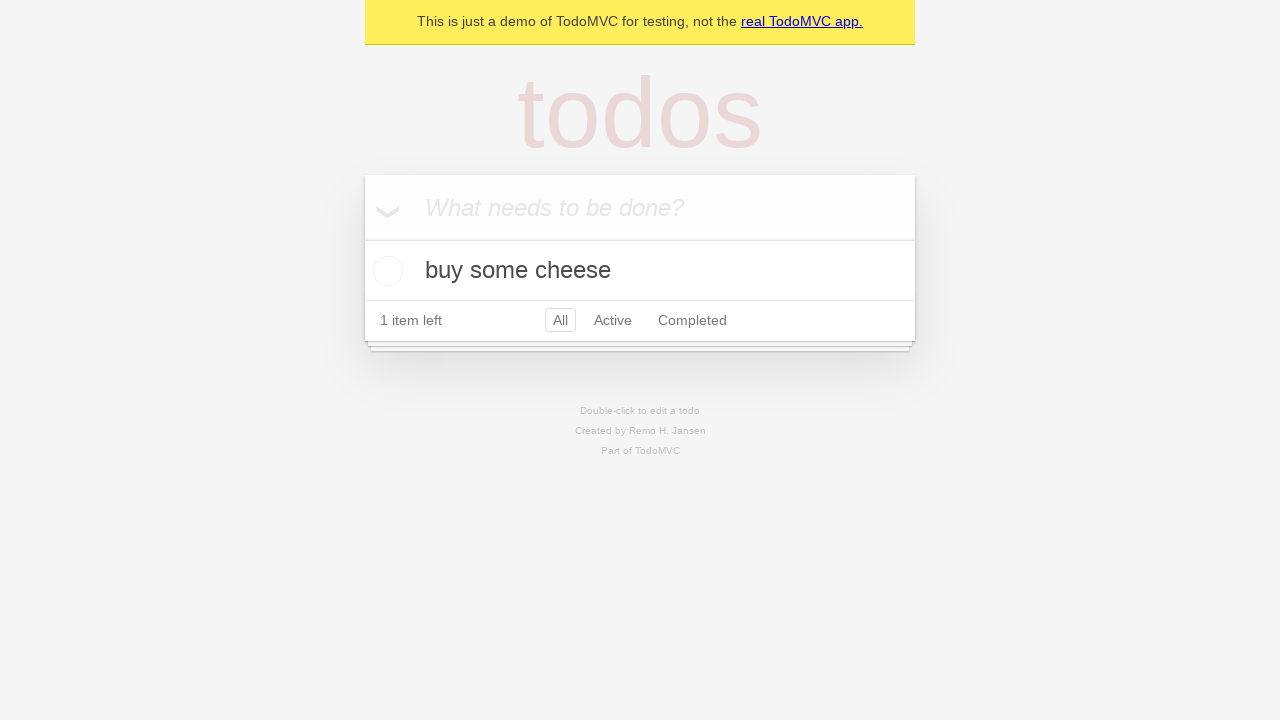

Filled todo input with 'feed the cat' on internal:attr=[placeholder="What needs to be done?"i]
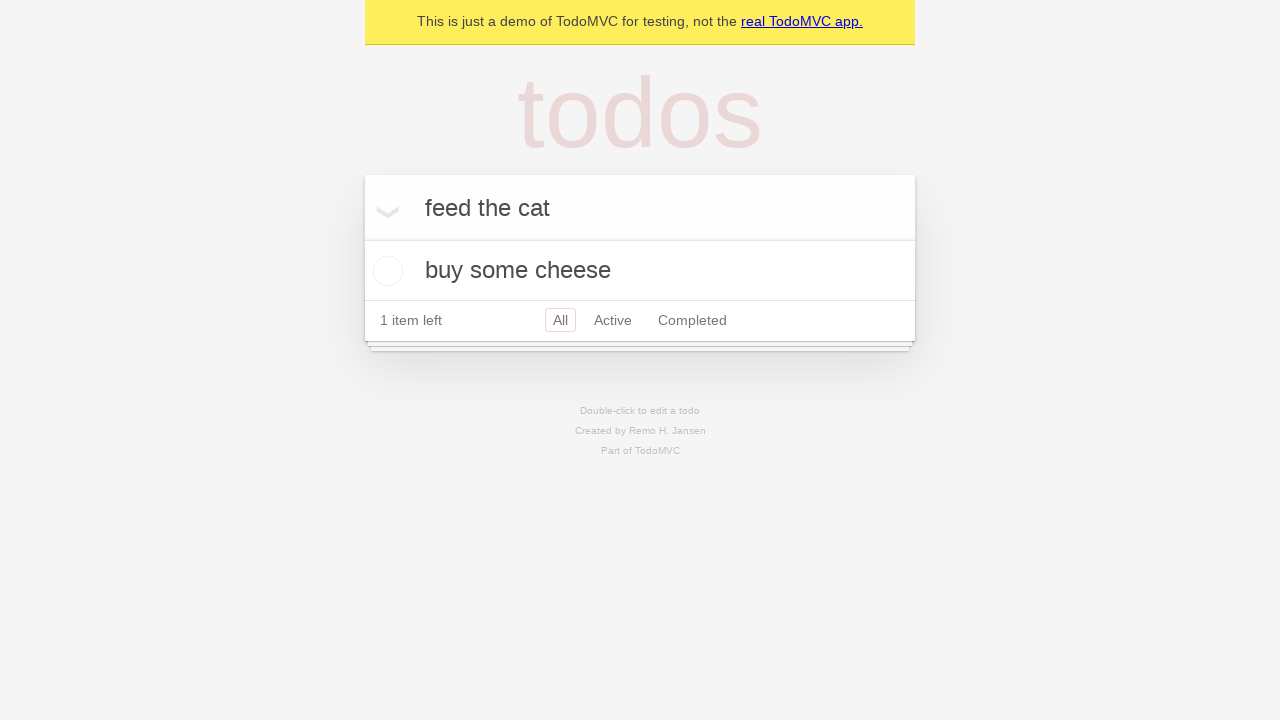

Pressed Enter to create second todo on internal:attr=[placeholder="What needs to be done?"i]
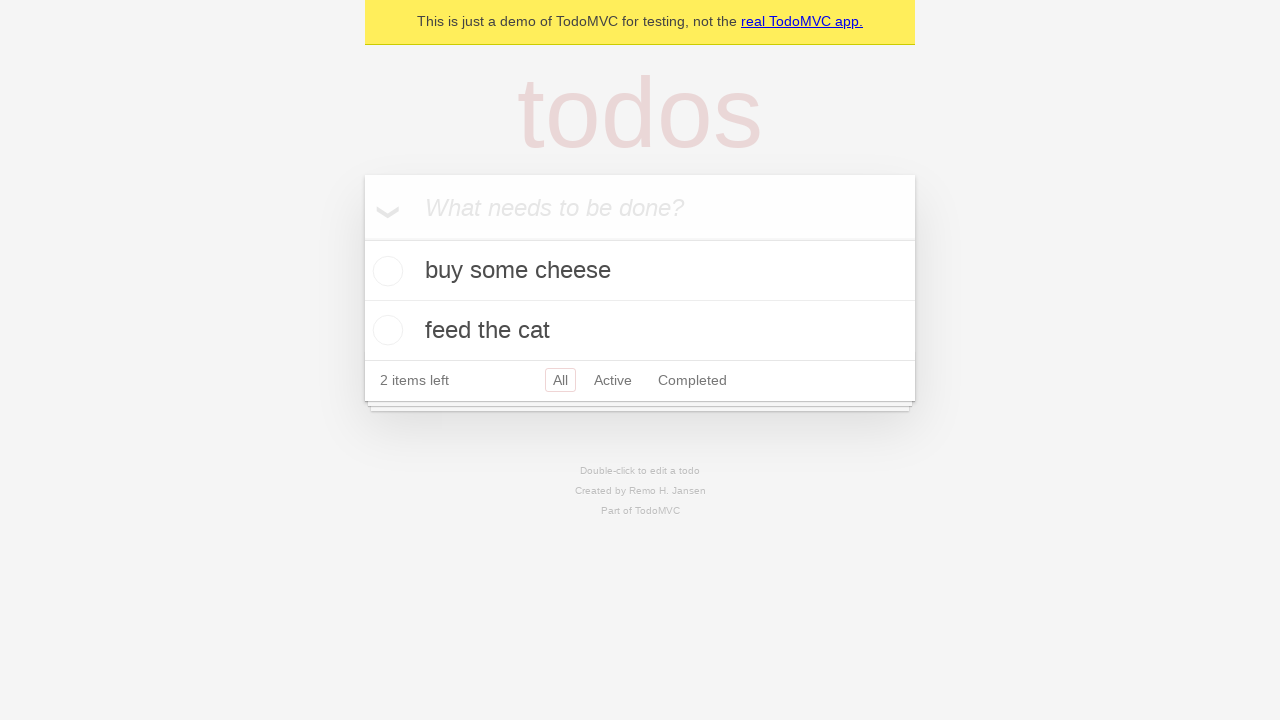

Filled todo input with 'book a doctors appointment' on internal:attr=[placeholder="What needs to be done?"i]
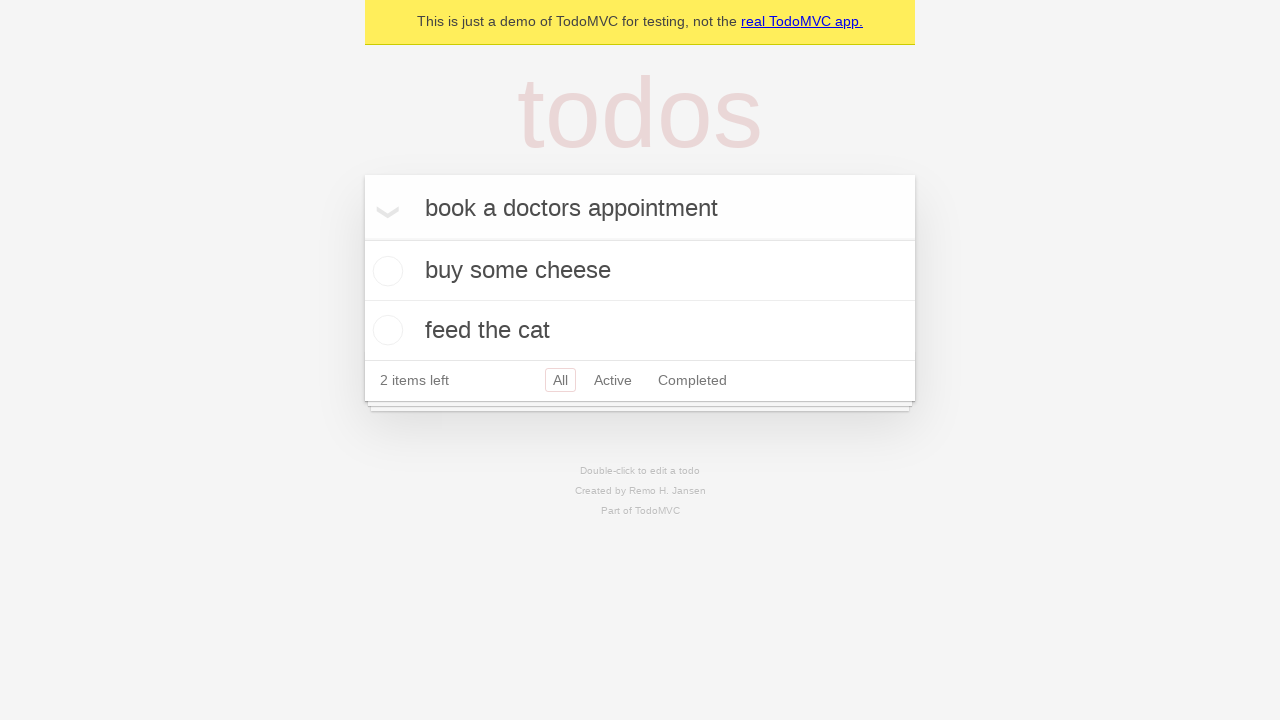

Pressed Enter to create third todo on internal:attr=[placeholder="What needs to be done?"i]
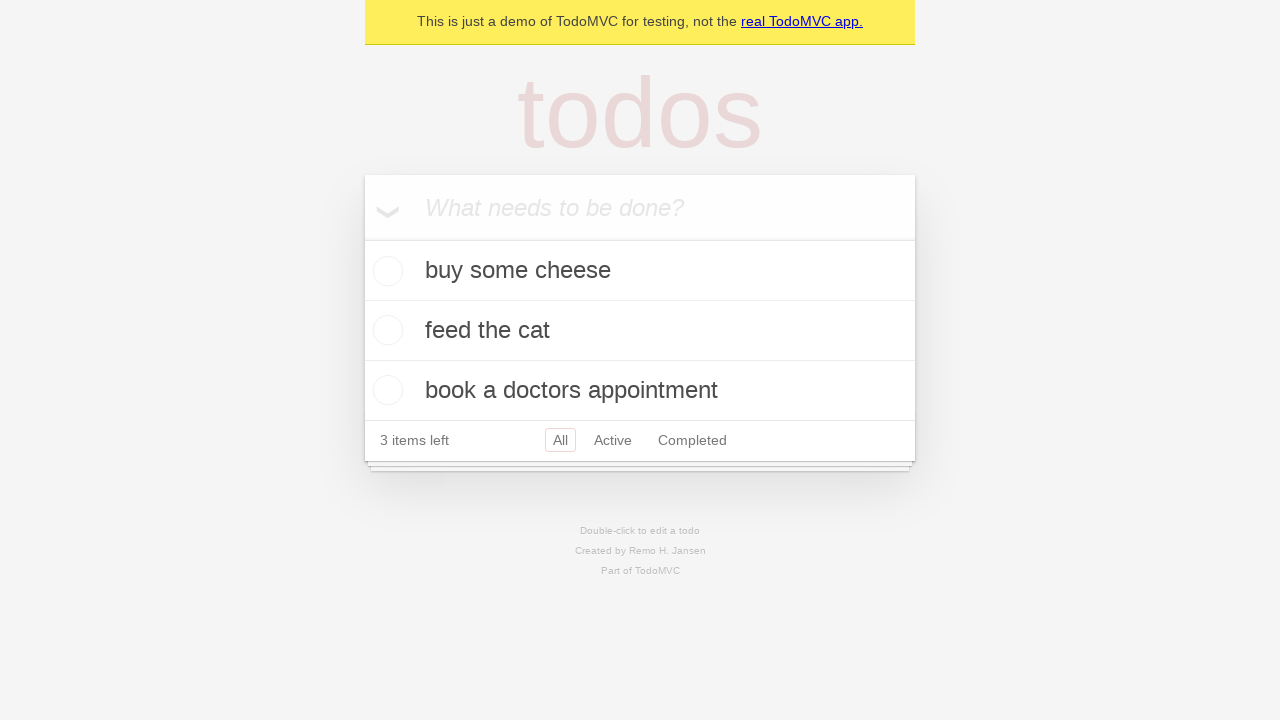

Waited for all 3 todos to be created
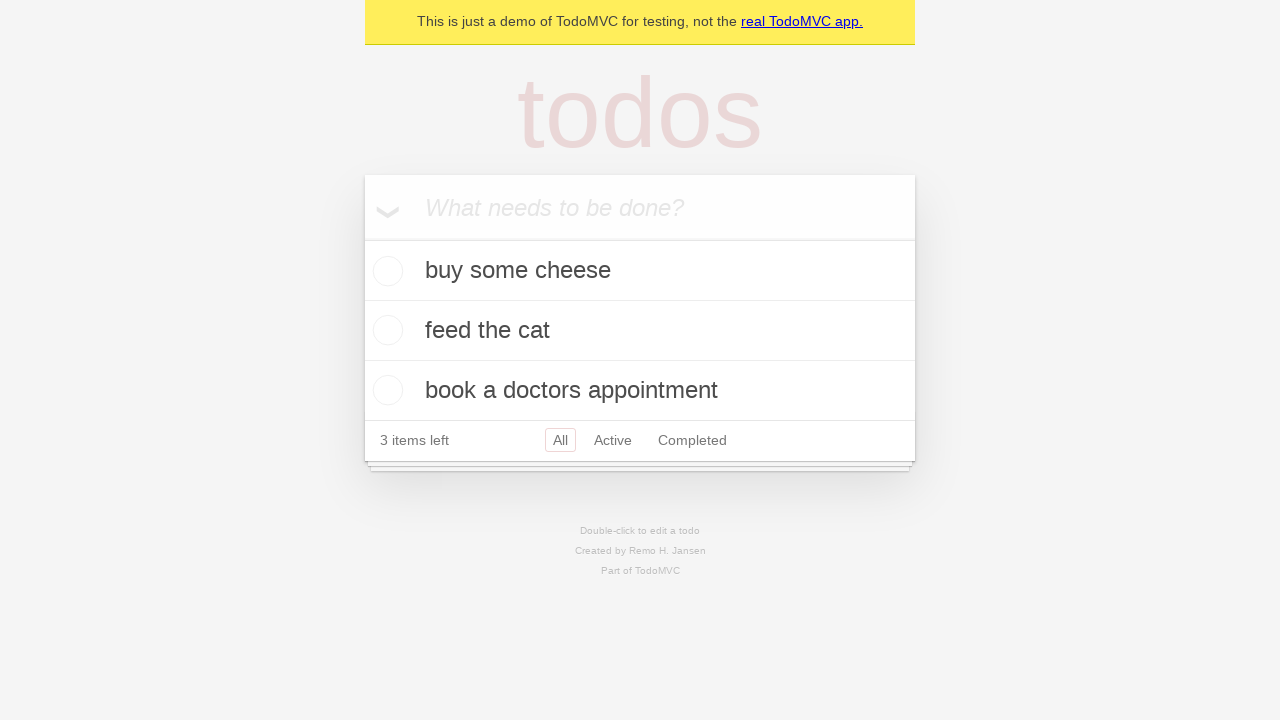

Marked second todo as complete at (385, 330) on internal:testid=[data-testid="todo-item"s] >> nth=1 >> internal:role=checkbox
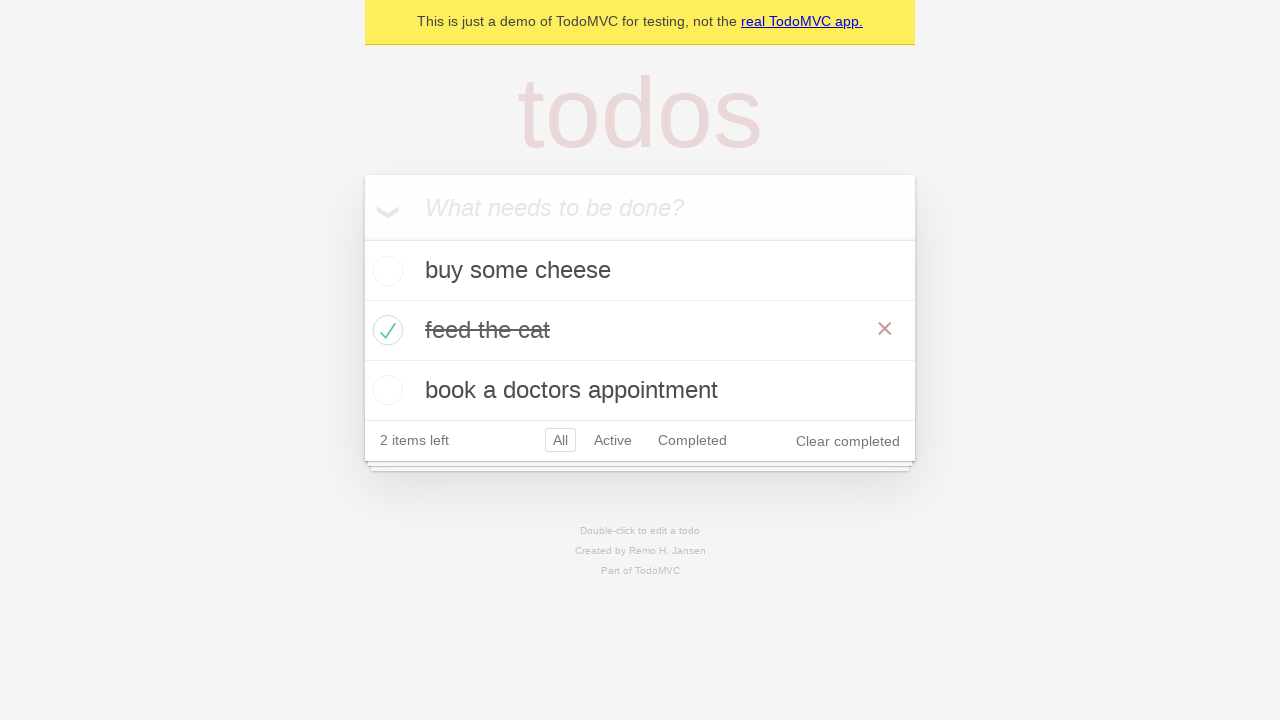

Clicked Active filter link to show only active todos at (613, 440) on internal:role=link[name="Active"i]
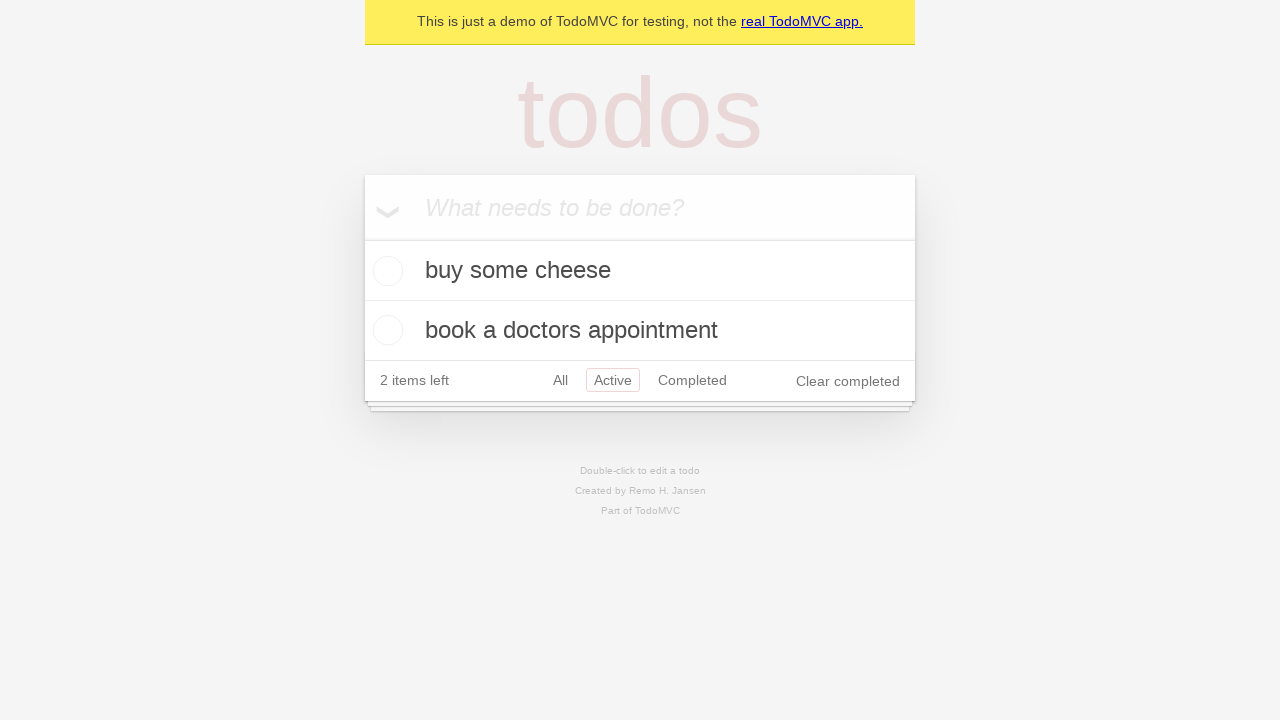

Clicked Completed filter link to show only completed todos at (692, 380) on internal:role=link[name="Completed"i]
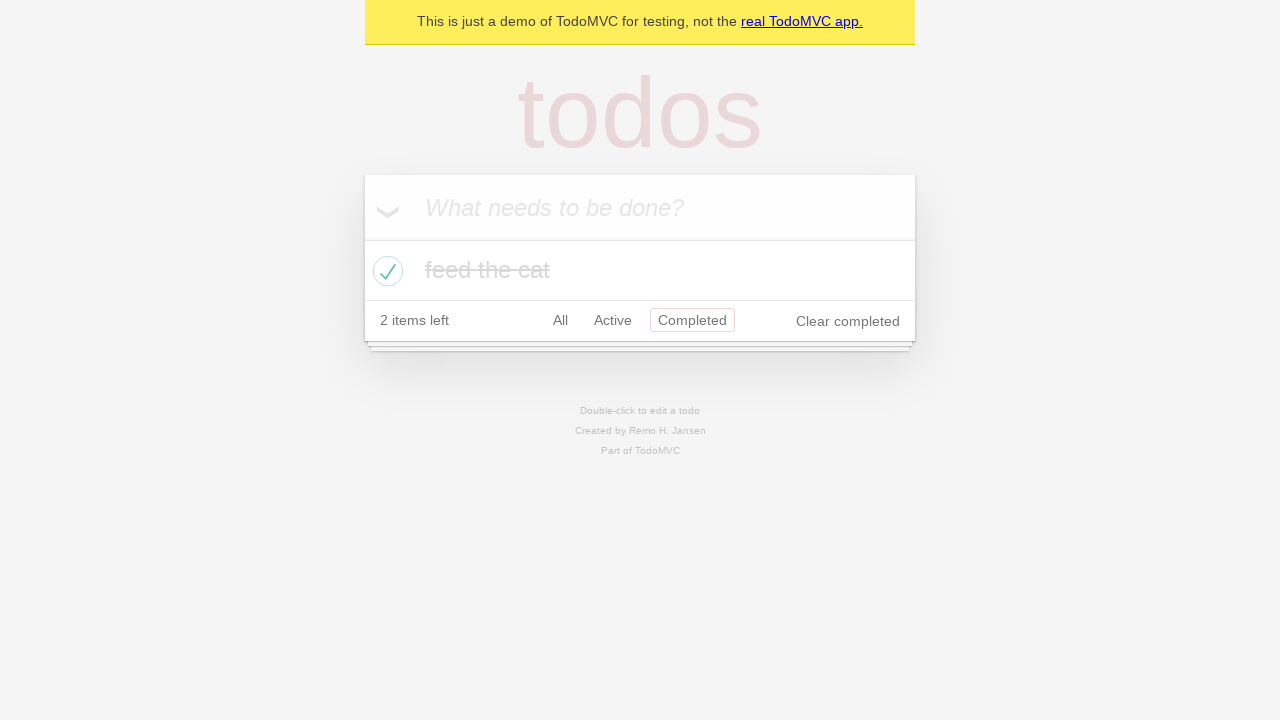

Clicked All filter link to display all items at (560, 320) on internal:role=link[name="All"i]
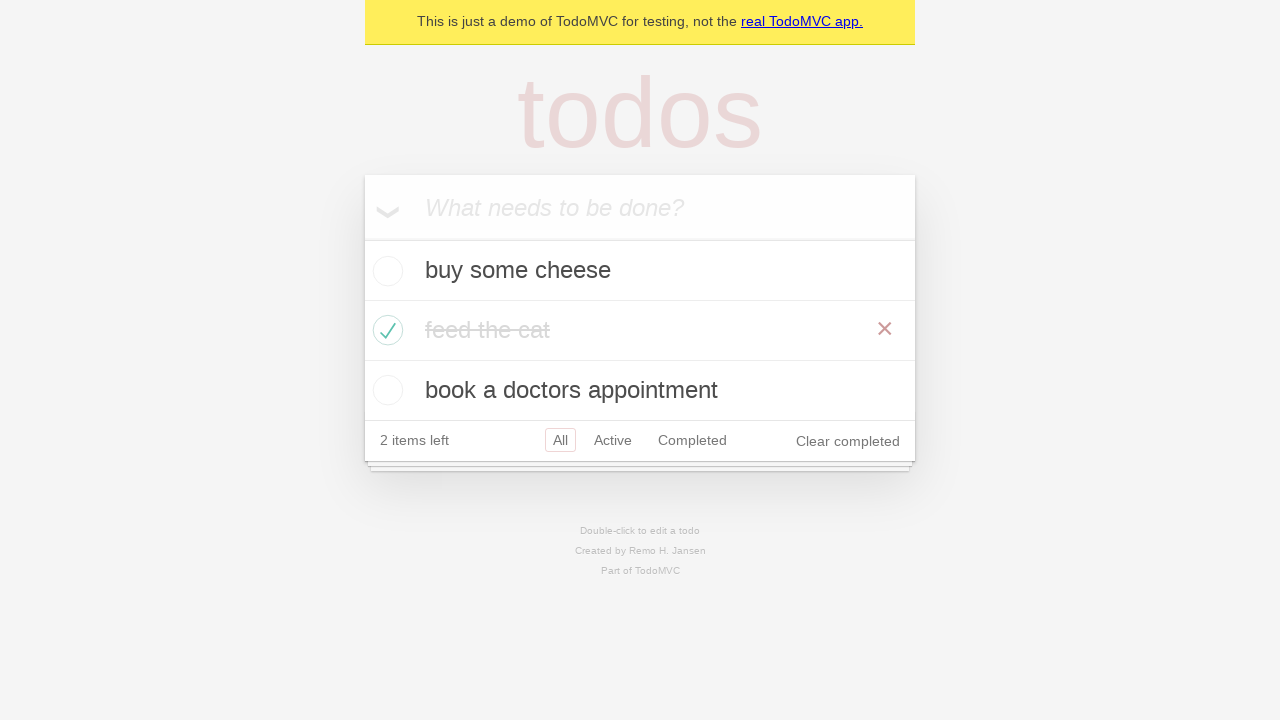

Verified all 3 todos are displayed after clicking All filter
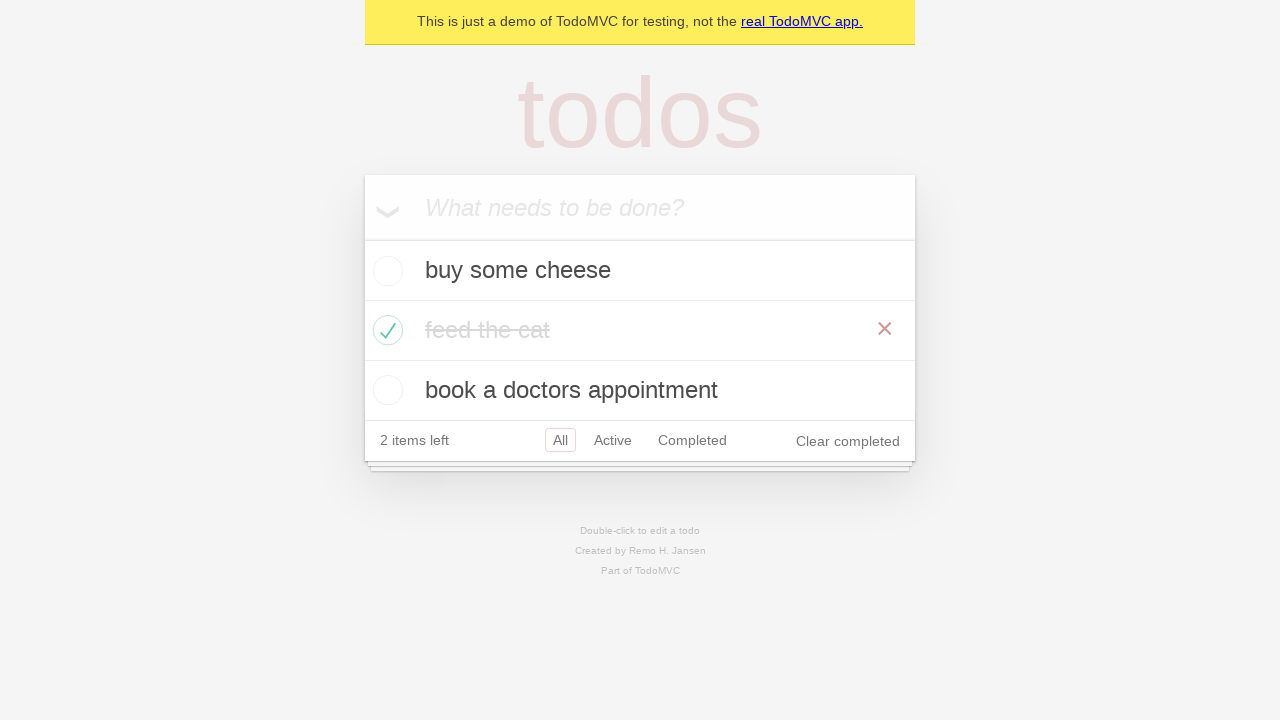

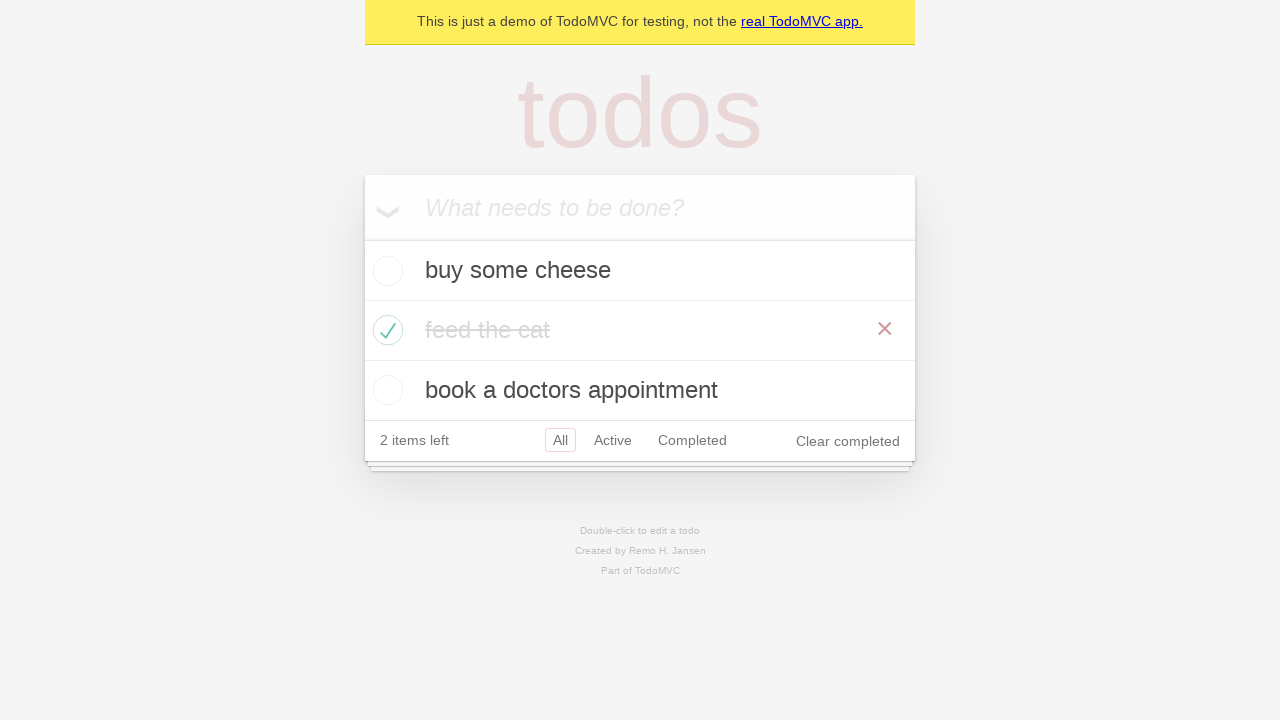